Tests Samsung Galaxy S6 product page by navigating to the product listing, verifying product details are displayed, clicking on the product, and verifying the product detail page

Starting URL: https://www.demoblaze.com/index.html

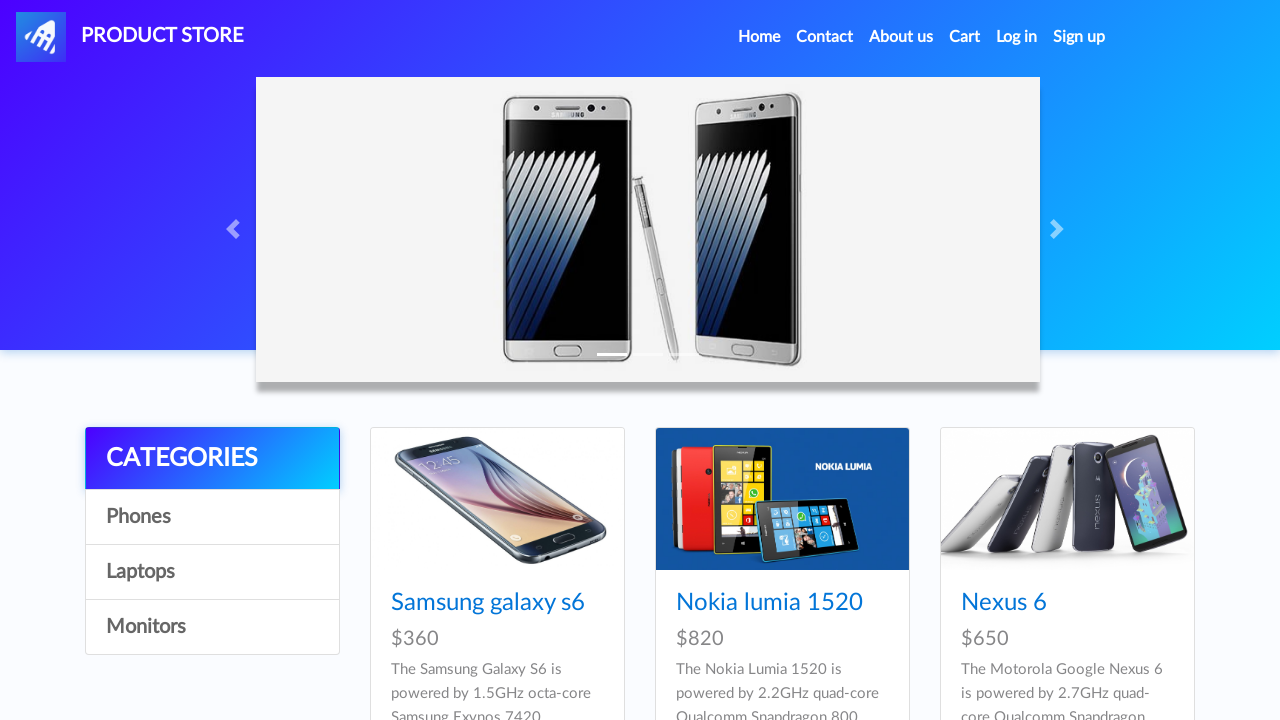

Waited for Samsung Galaxy S6 product link to load on product listing page
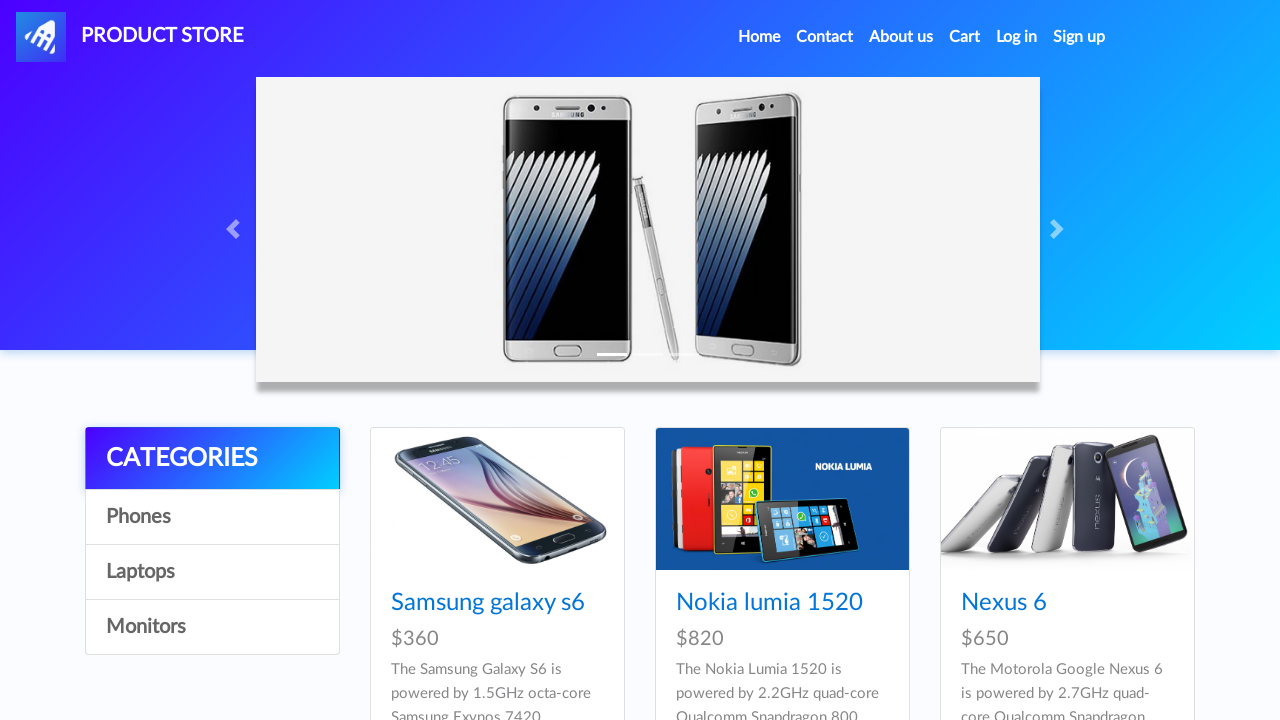

Verified Samsung Galaxy S6 product name is displayed correctly
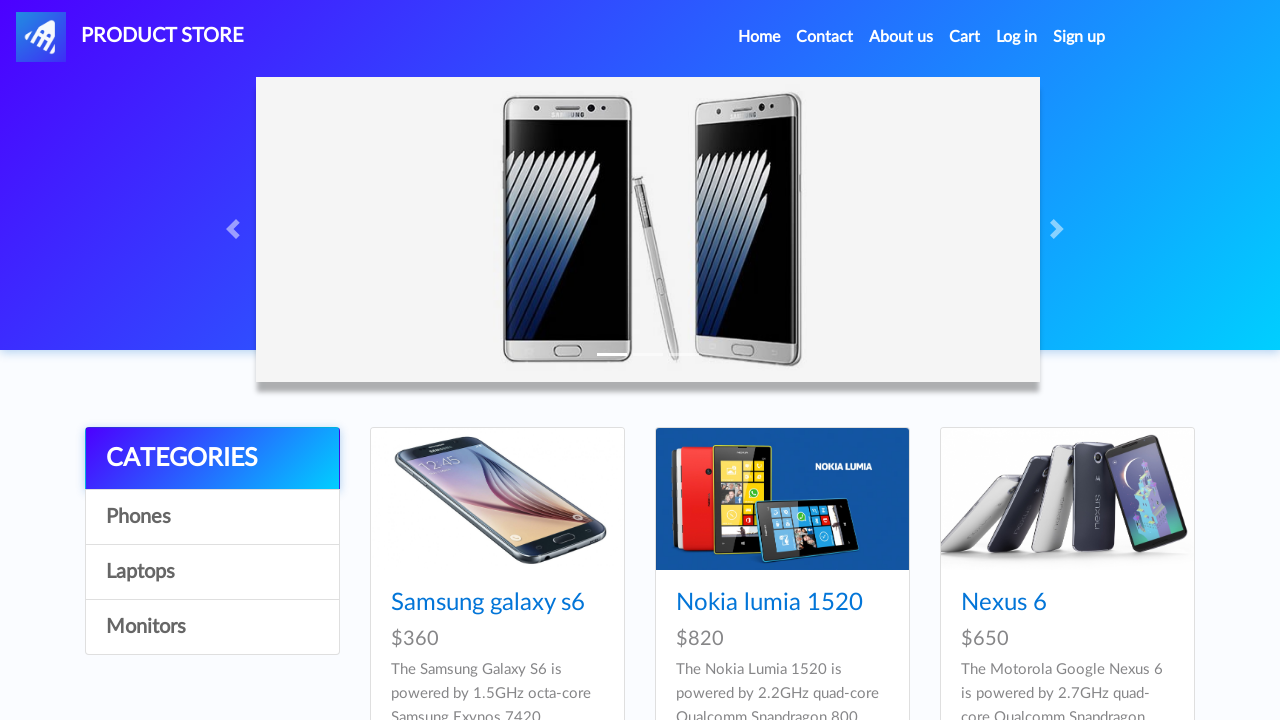

Verified Samsung Galaxy S6 product price is $360
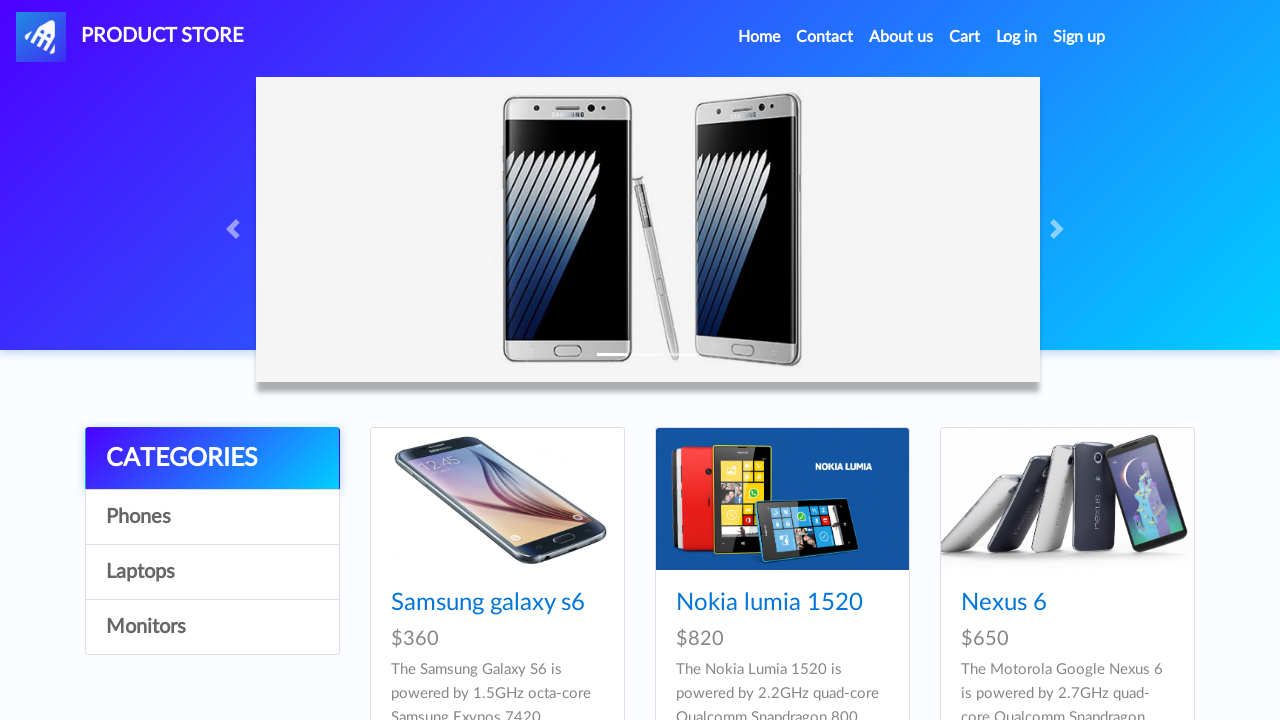

Clicked on Samsung Galaxy S6 product link at (488, 603) on xpath=//a[contains(text(),'Samsung galaxy s6')]
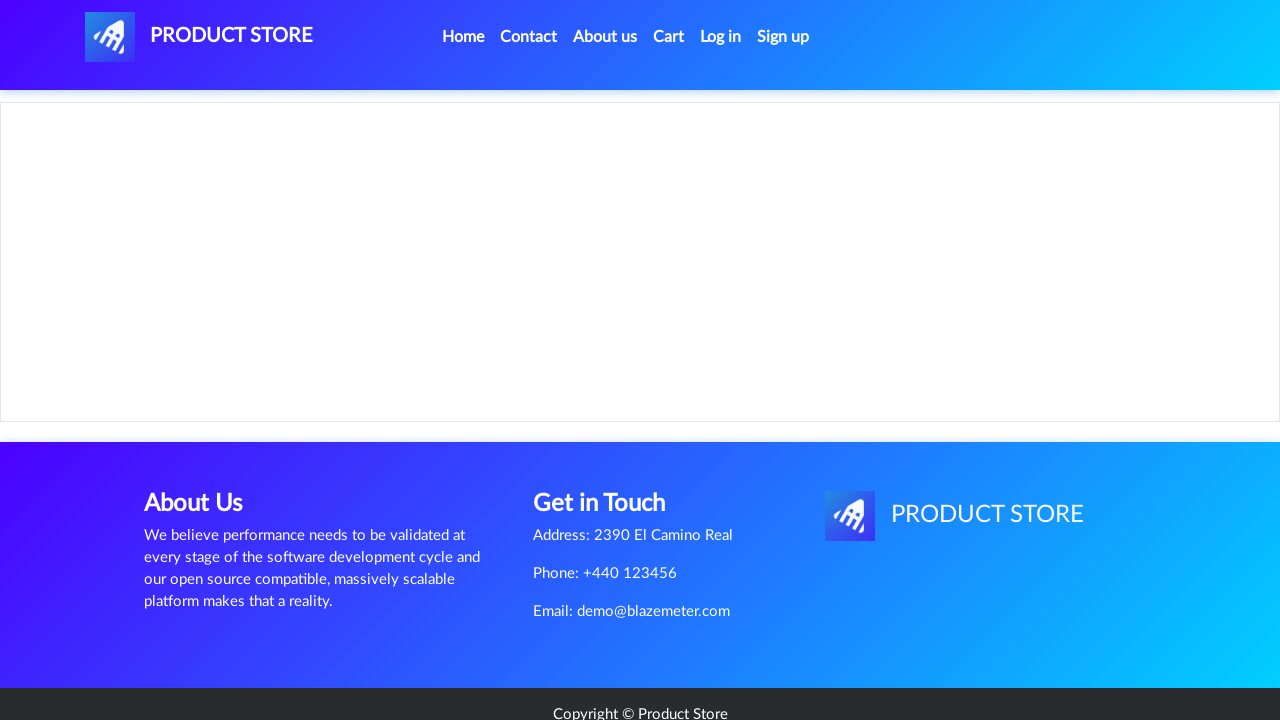

Waited for product detail page to load with Samsung Galaxy S6 heading
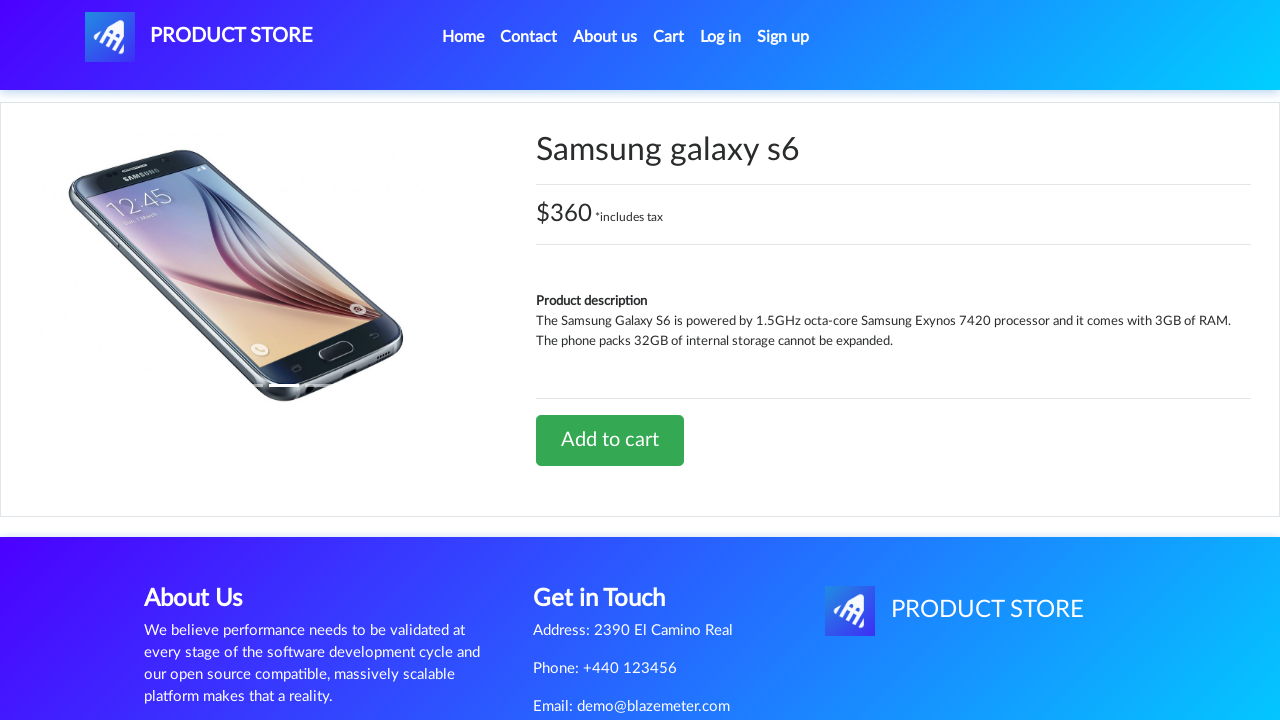

Verified Samsung Galaxy S6 product name on detail page
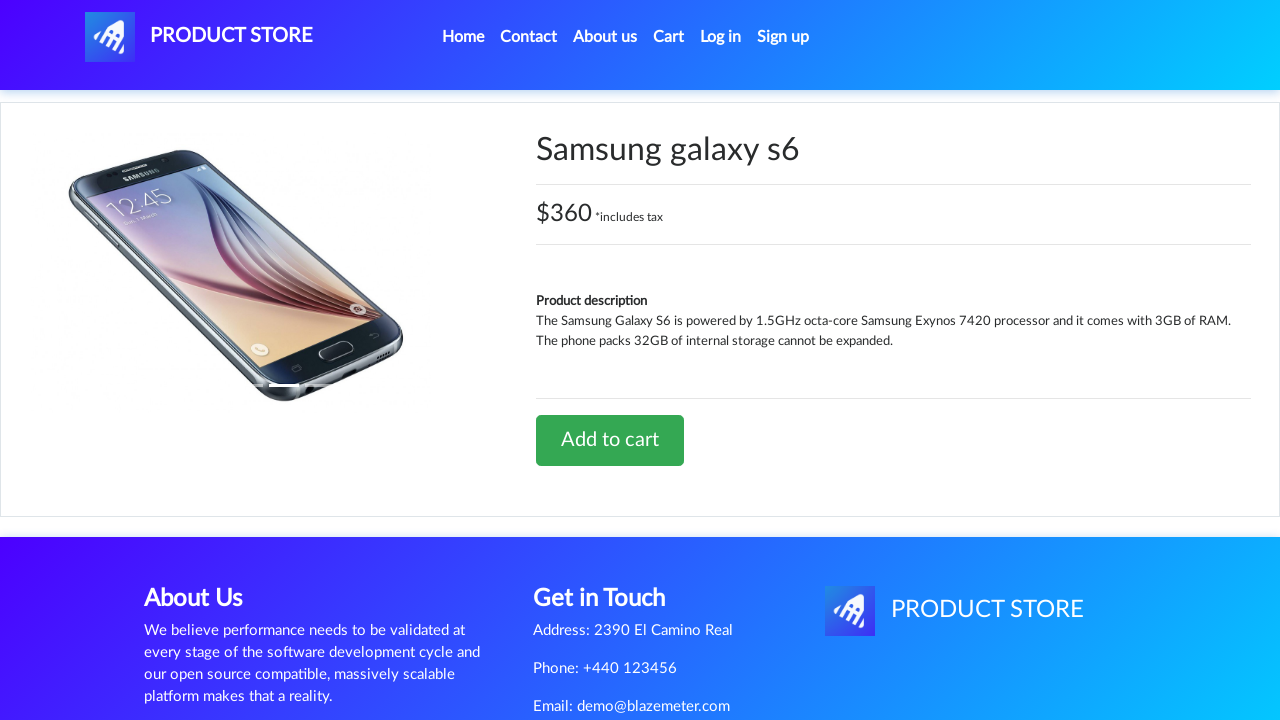

Verified Samsung Galaxy S6 product description is displayed correctly
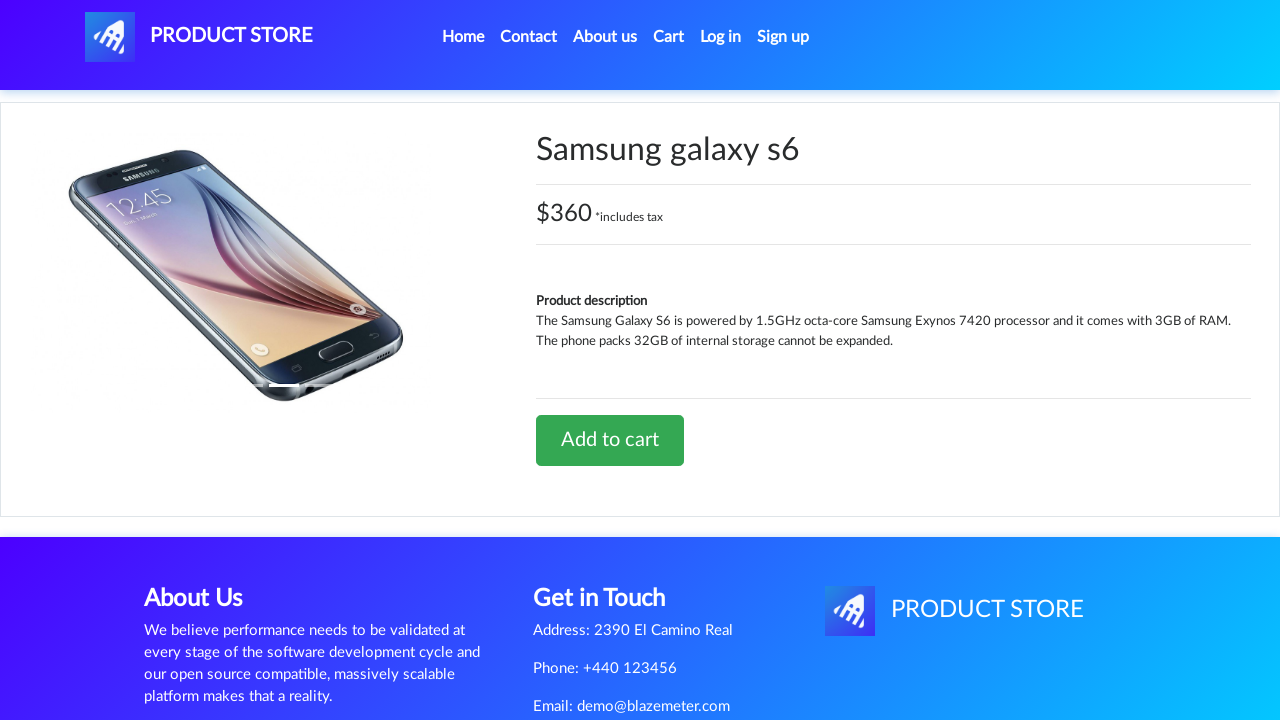

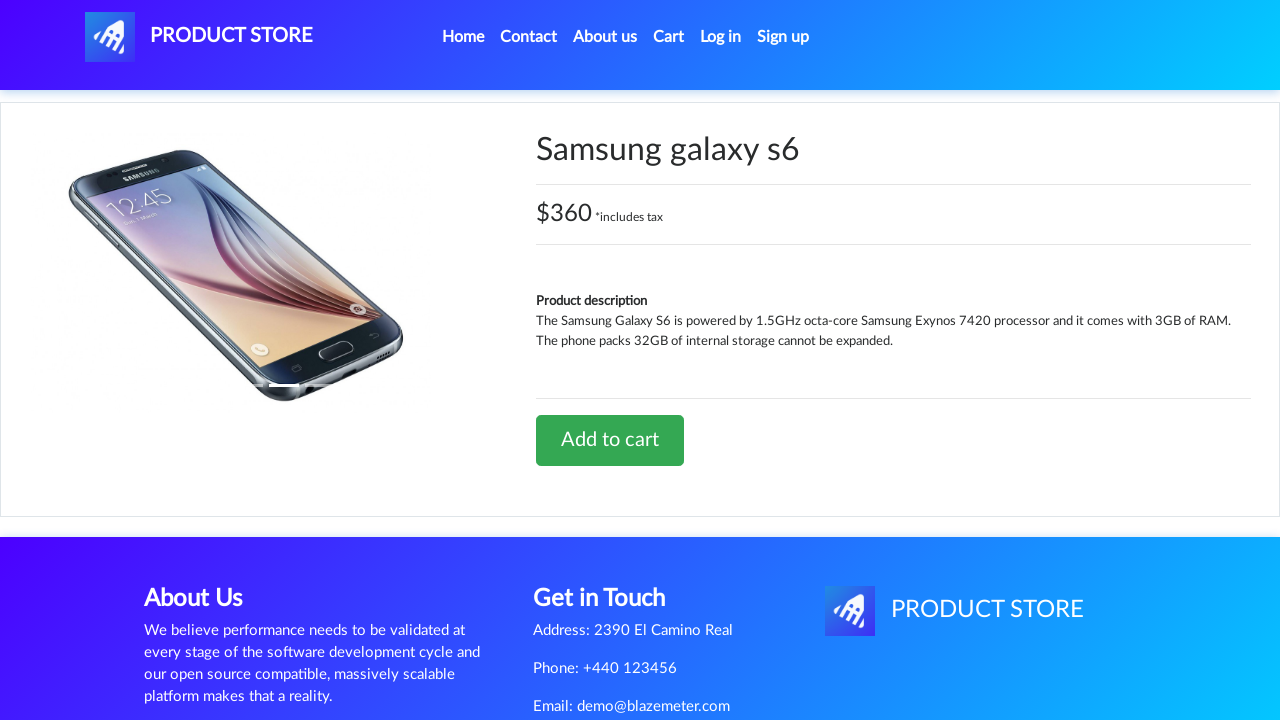